Tests sending keyboard keys to a specific element by pressing the space key on a target input field and verifying the result text displays the correct key pressed.

Starting URL: http://the-internet.herokuapp.com/key_presses

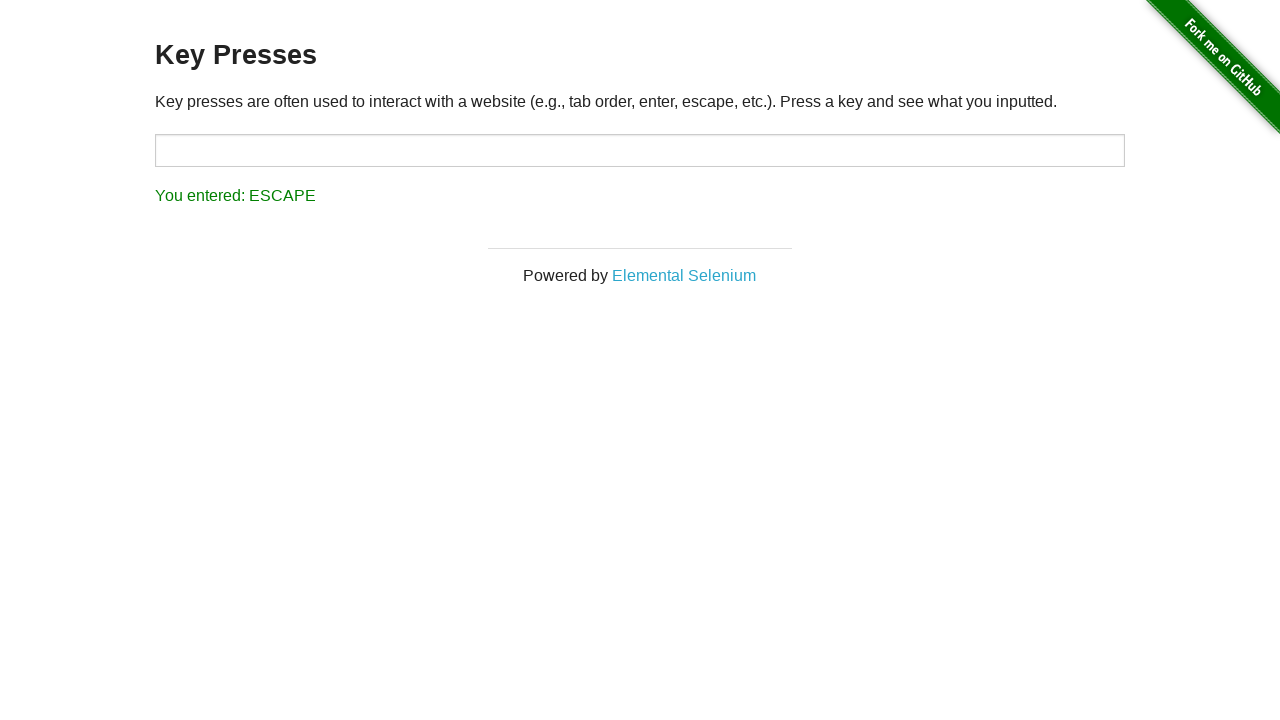

Pressed Space key on target input field on #target
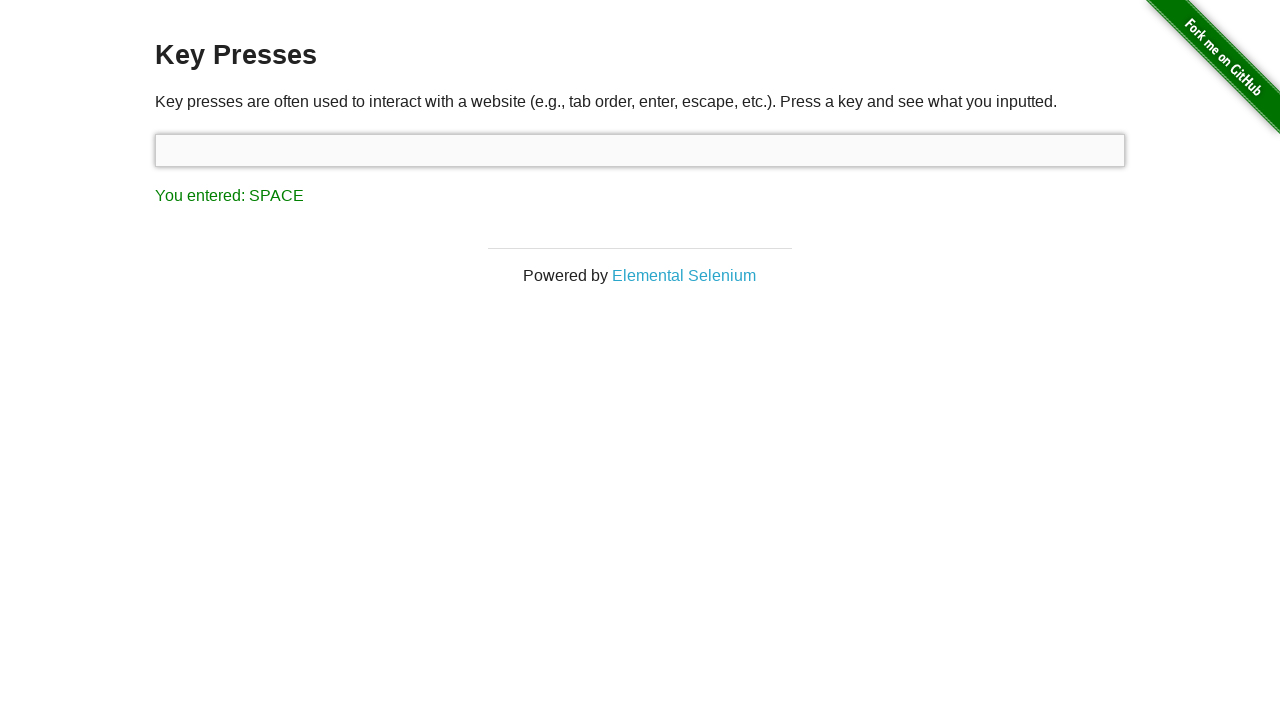

Result text element loaded
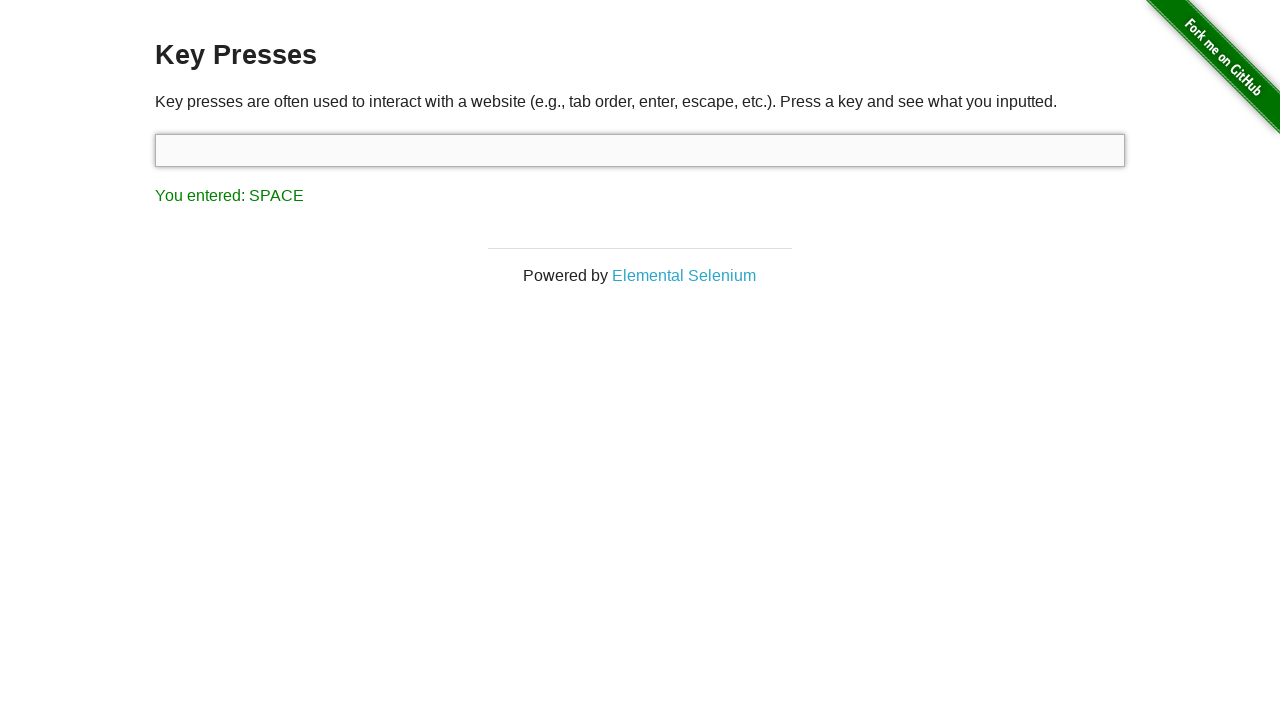

Retrieved result text content
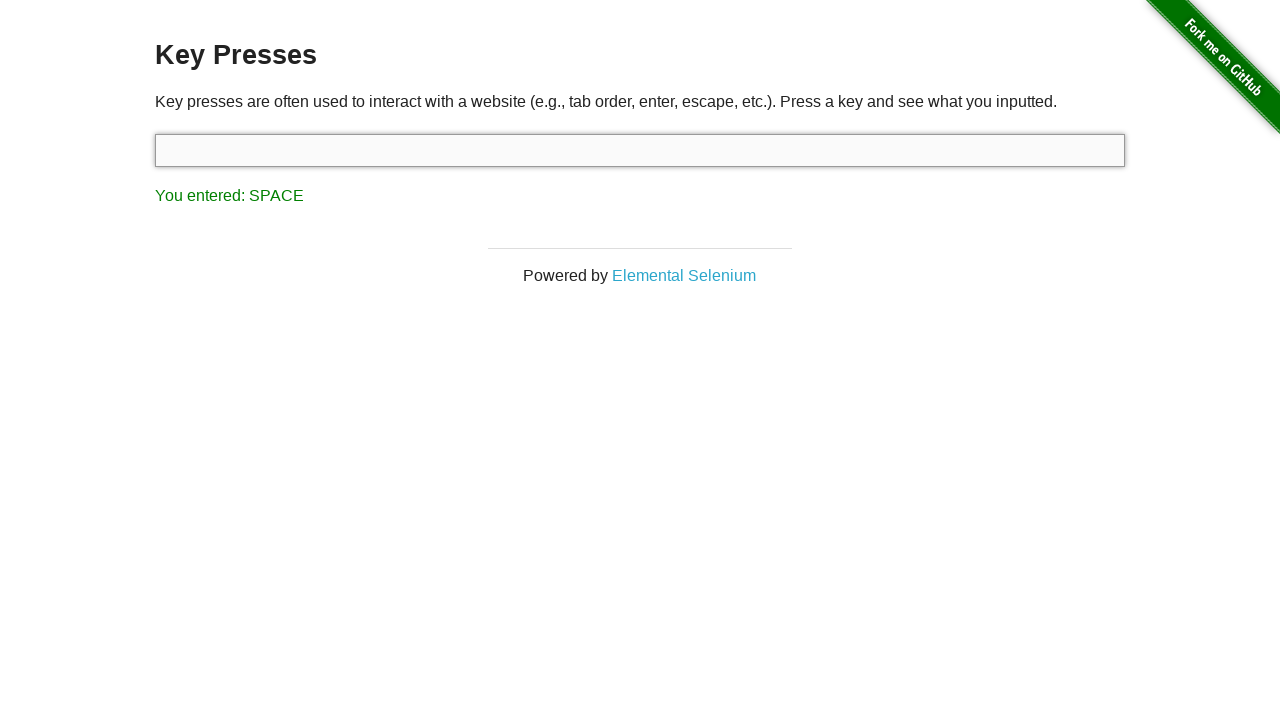

Verified result text displays 'You entered: SPACE'
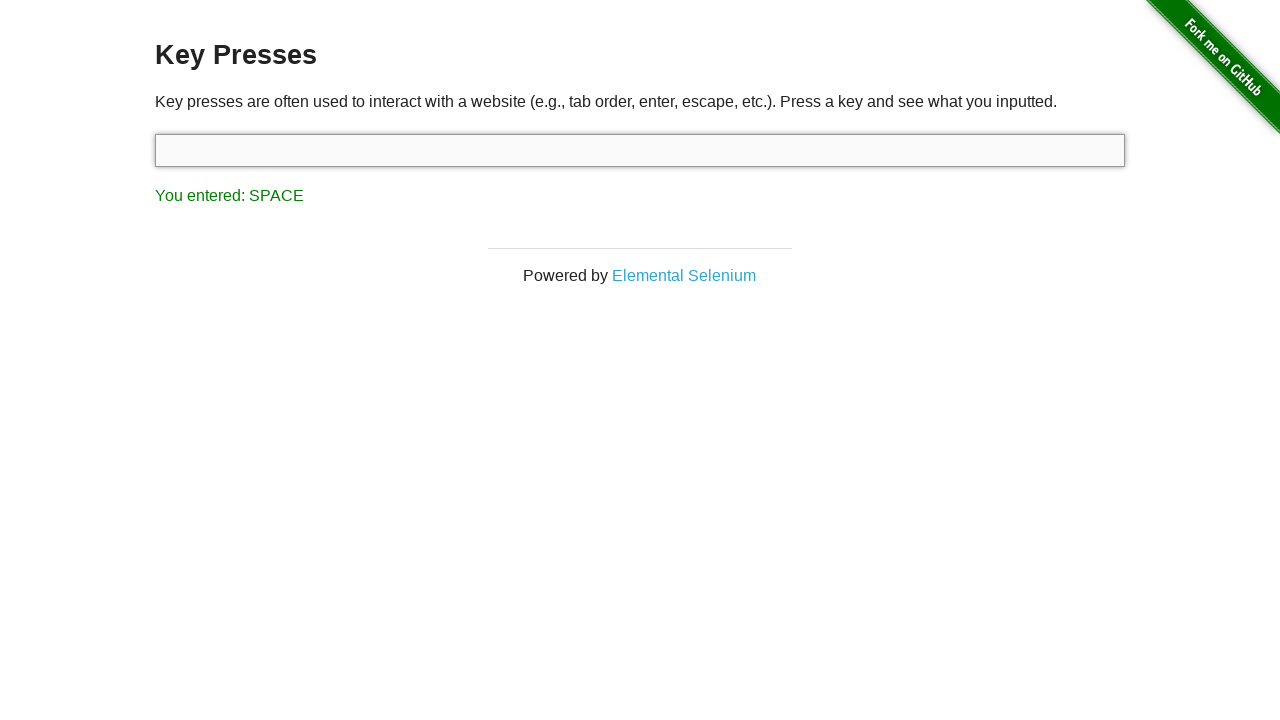

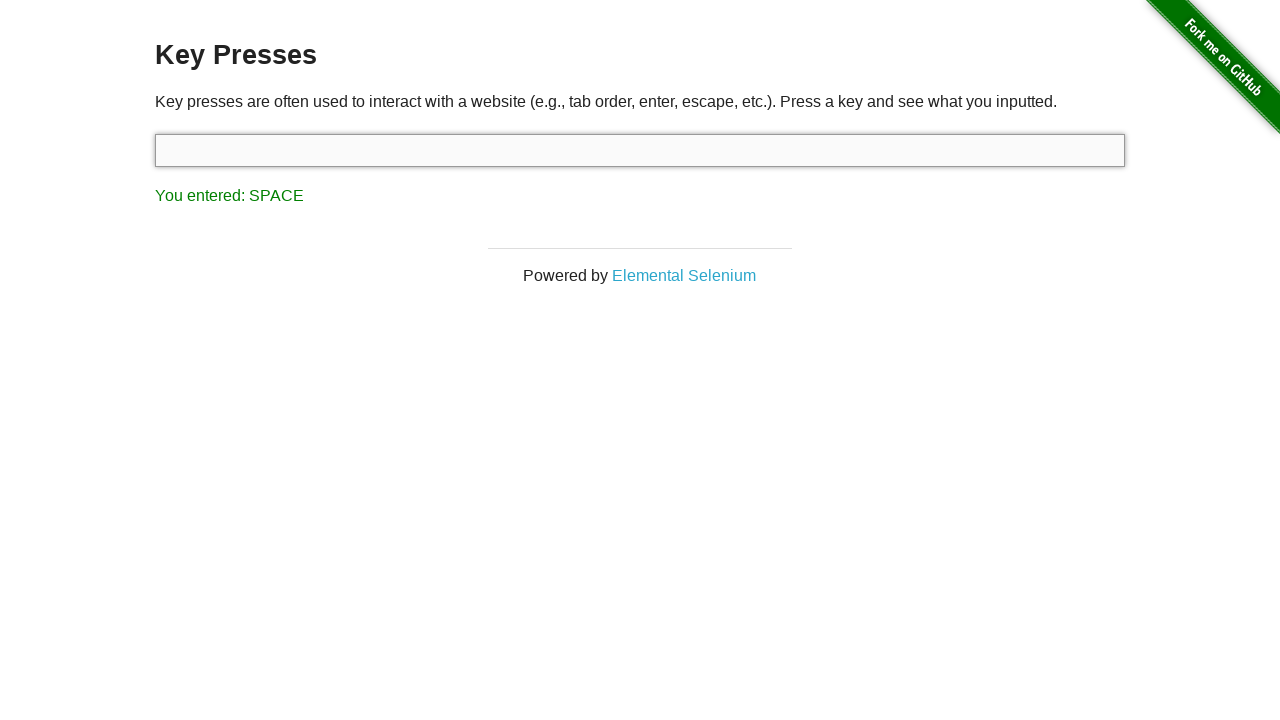